Tests navigation to Services menu and clicks on Digital Workplace submenu item

Starting URL: https://366pi.tech/

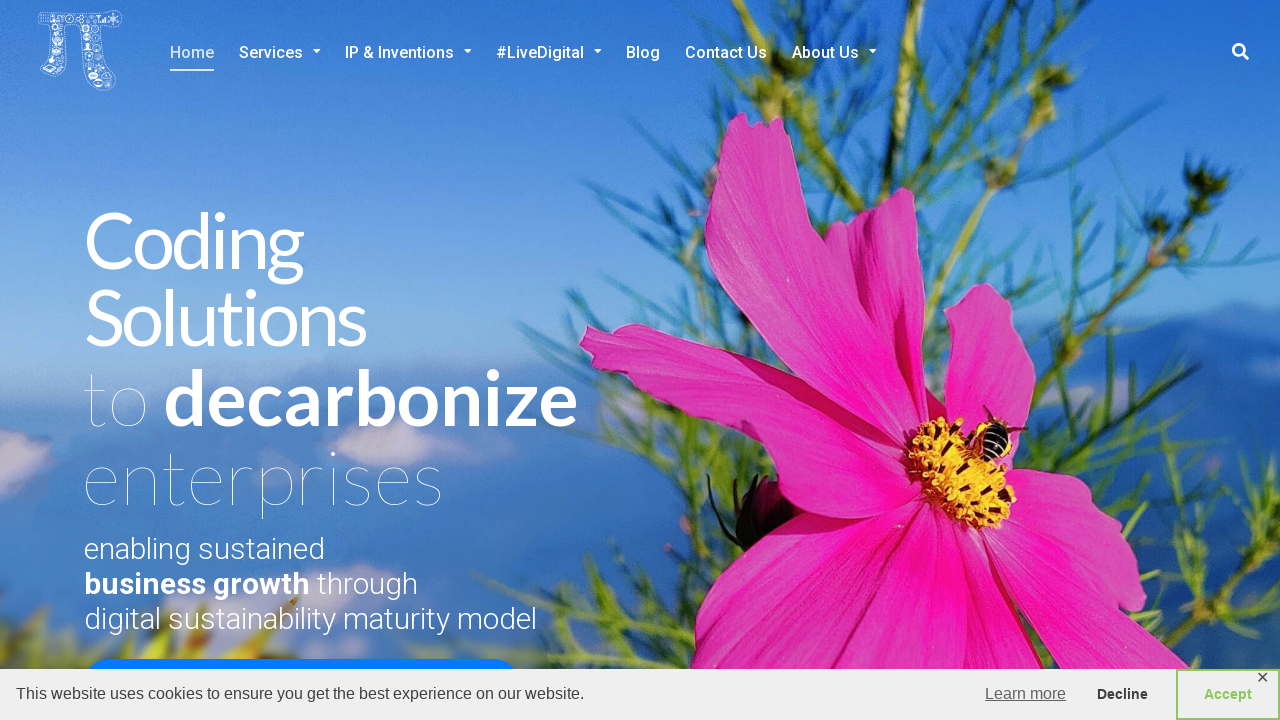

Clicked on Services menu at (280, 53) on xpath=//*[@id='menu-item-3907']/a
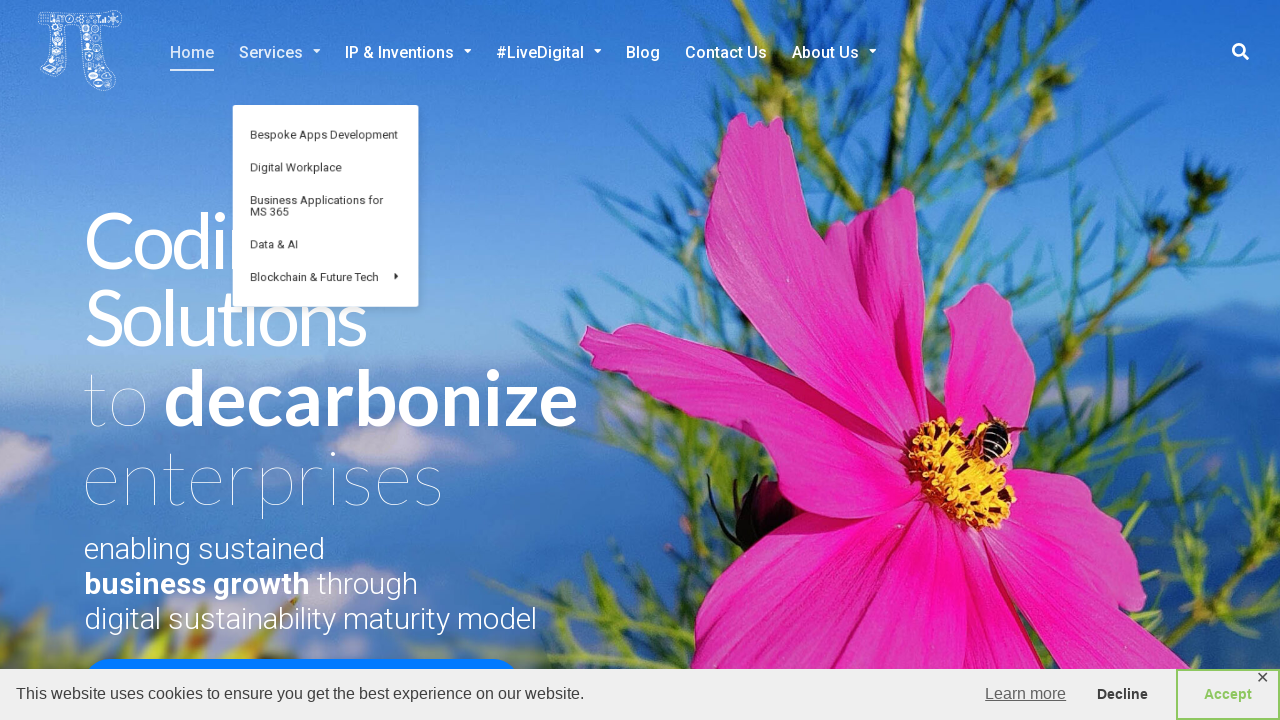

Clicked on Digital Workplace submenu item at (334, 176) on xpath=//*[@id='menu-item-1650']/a
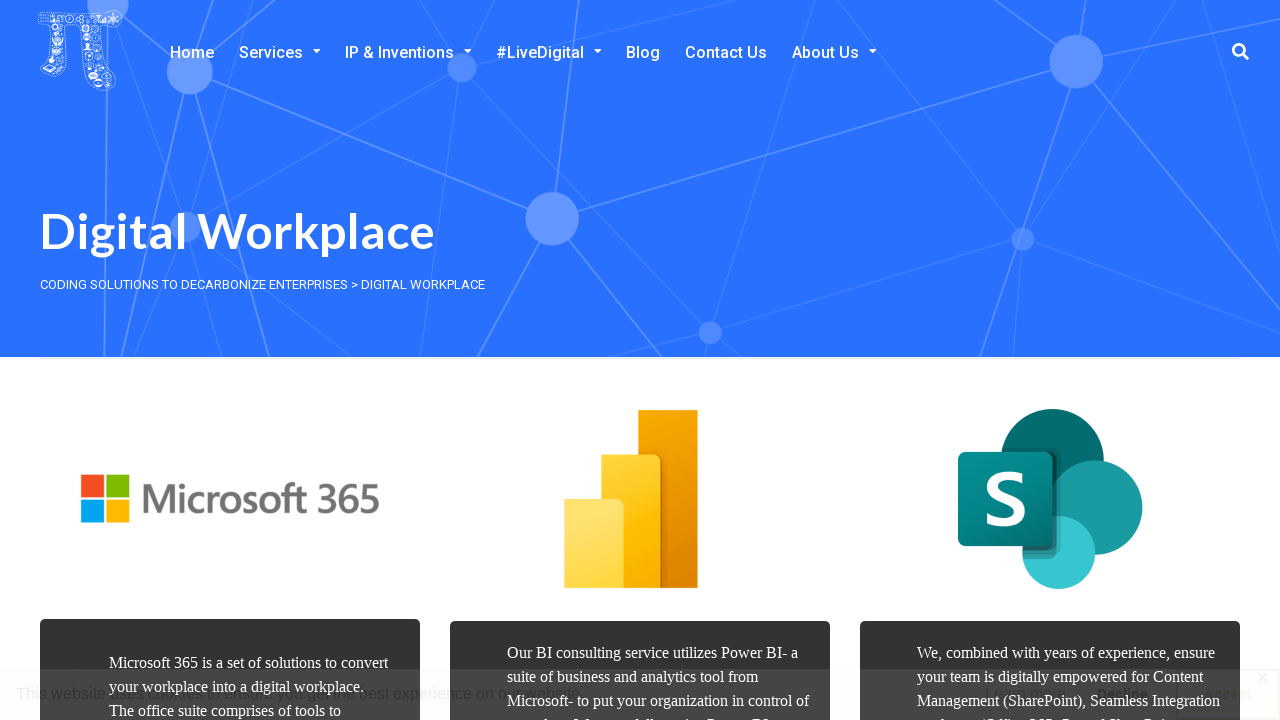

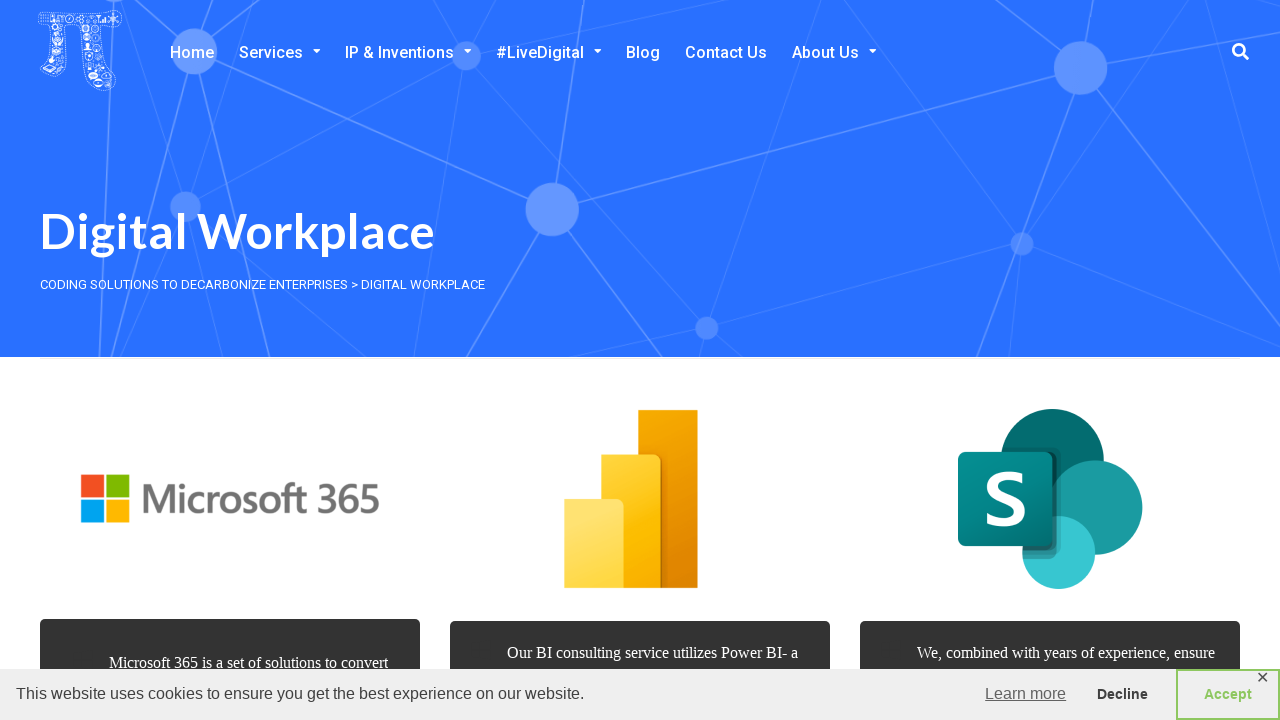